Tests modal dialog functionality by clicking a button to open a modal, then clicking the close button to dismiss it, demonstrating JavaScript execution for clicking elements.

Starting URL: https://formy-project.herokuapp.com/modal

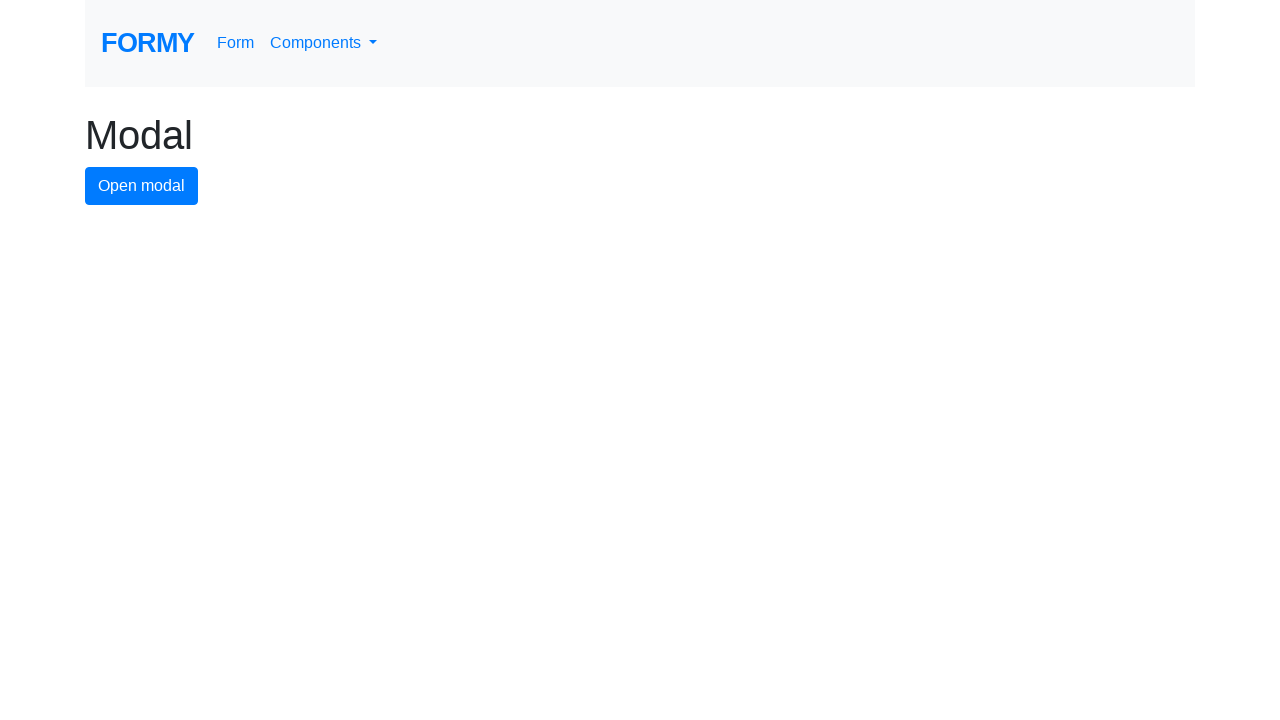

Clicked button to open modal dialog at (142, 186) on #modal-button
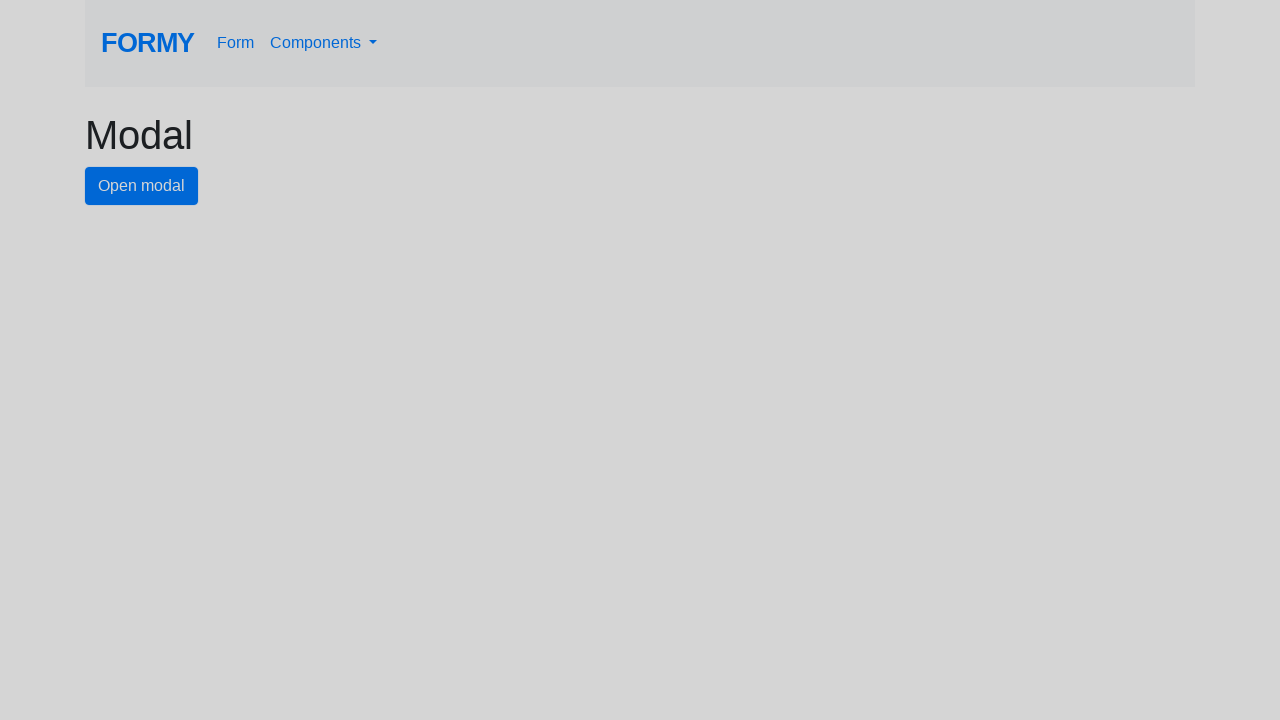

Modal dialog appeared and close button became visible
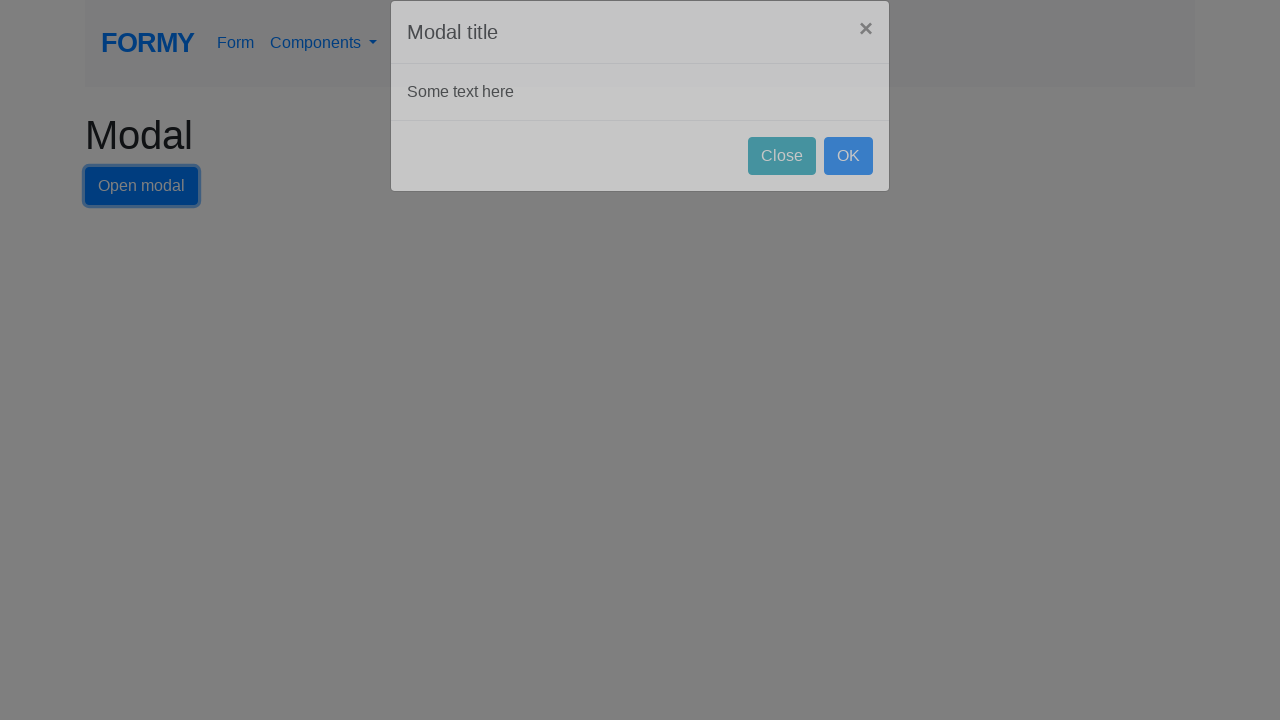

Executed JavaScript to click close button and dismiss modal
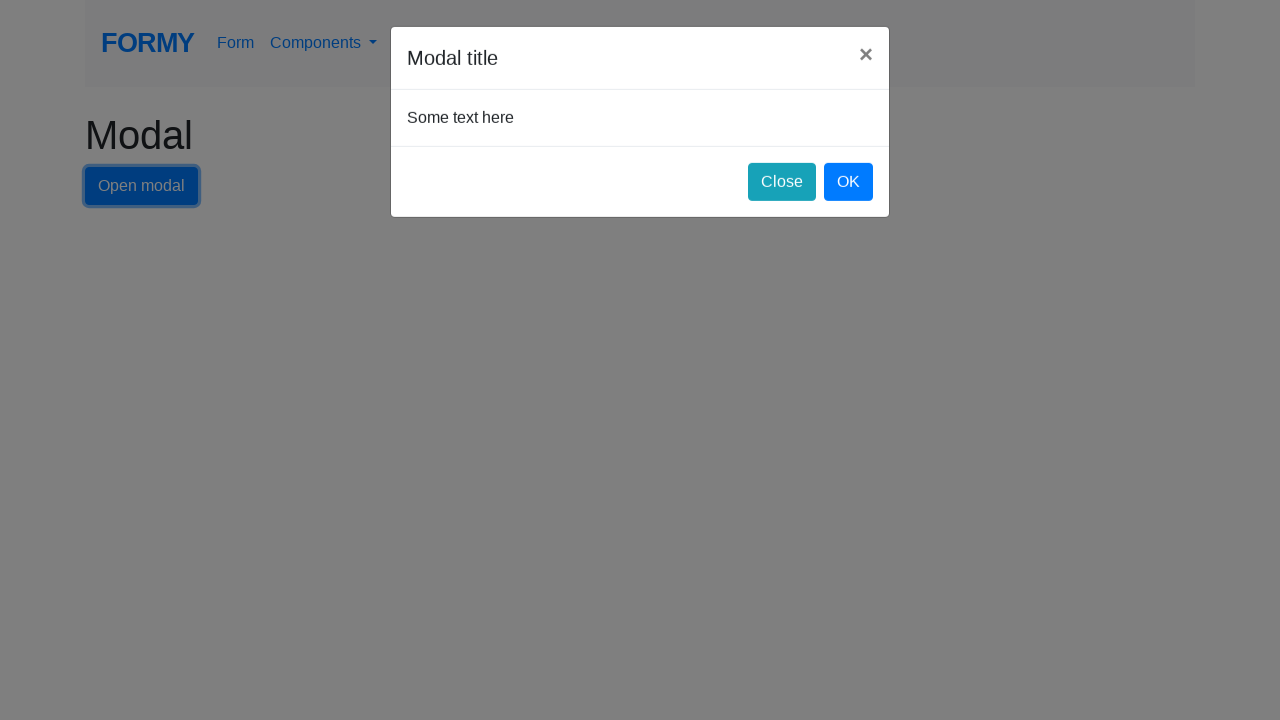

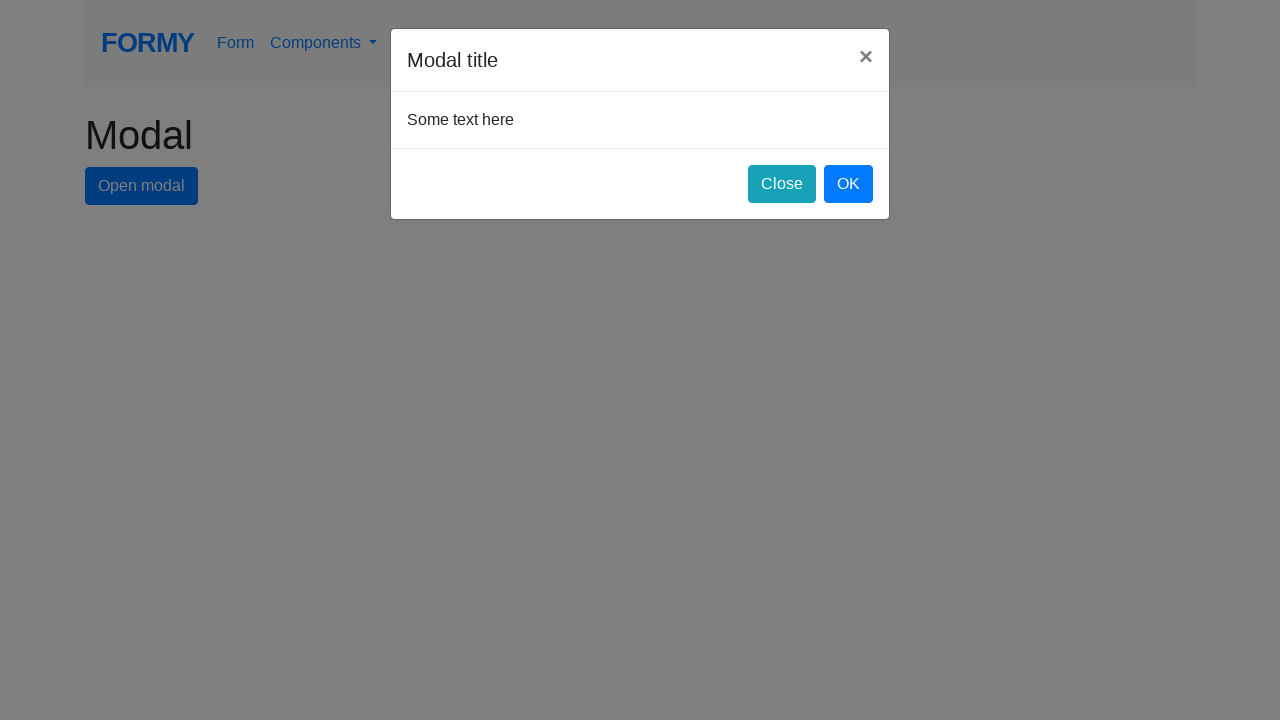